Tests clicking on a collapsible section, waiting for it to fully expand using custom conditions, then clicking a link and verifying the page header

Starting URL: https://eviltester.github.io/synchole/collapseable.html

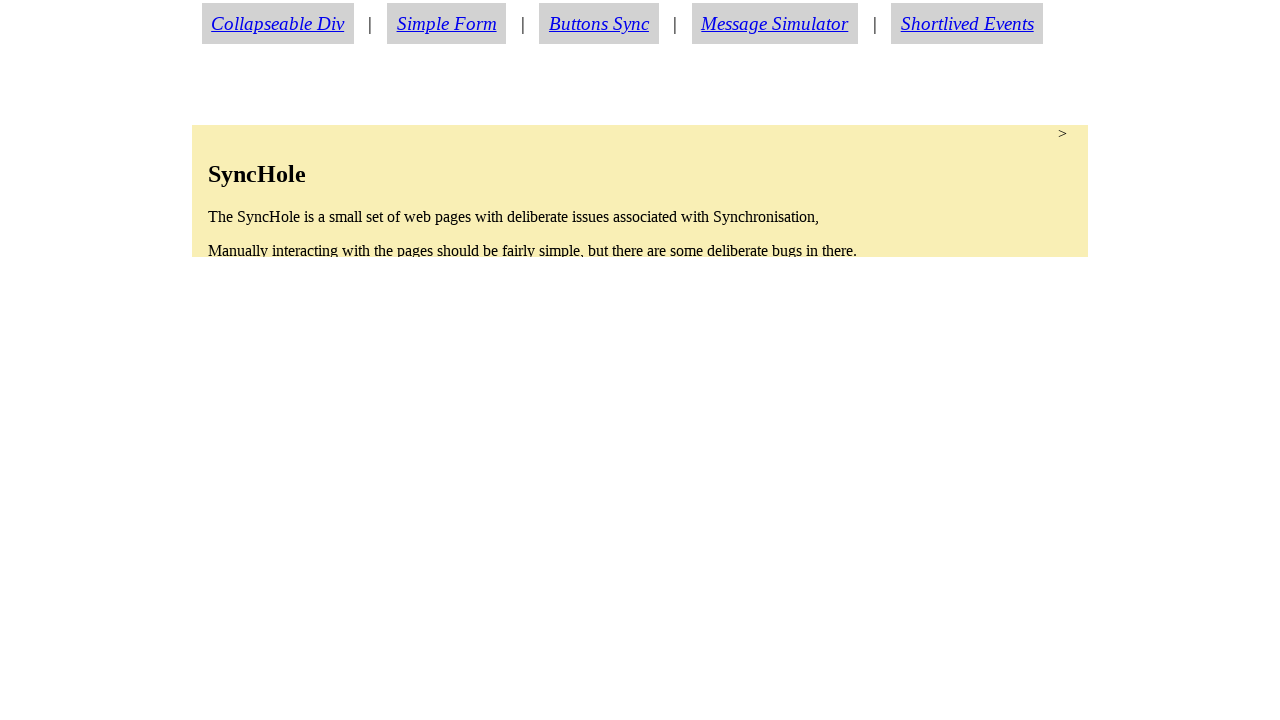

Clicked on collapsible section to expand it at (640, 191) on section.synchole
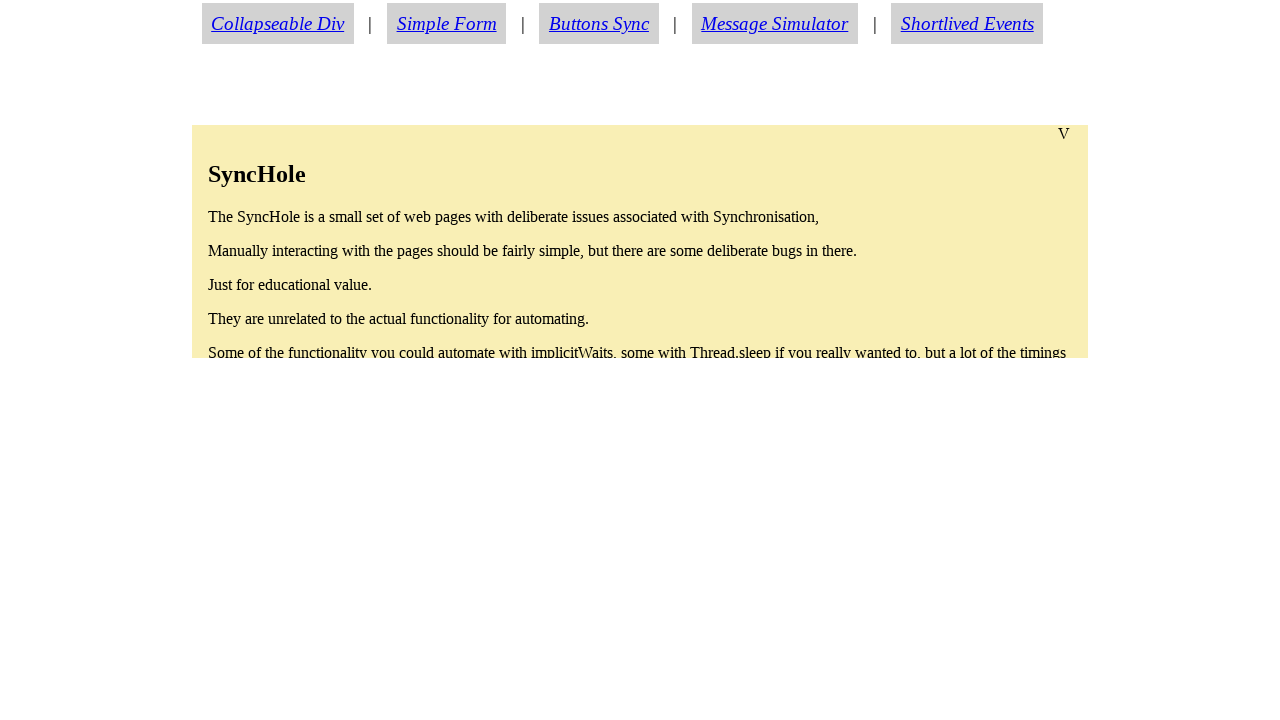

Verified collapsible section is present in DOM
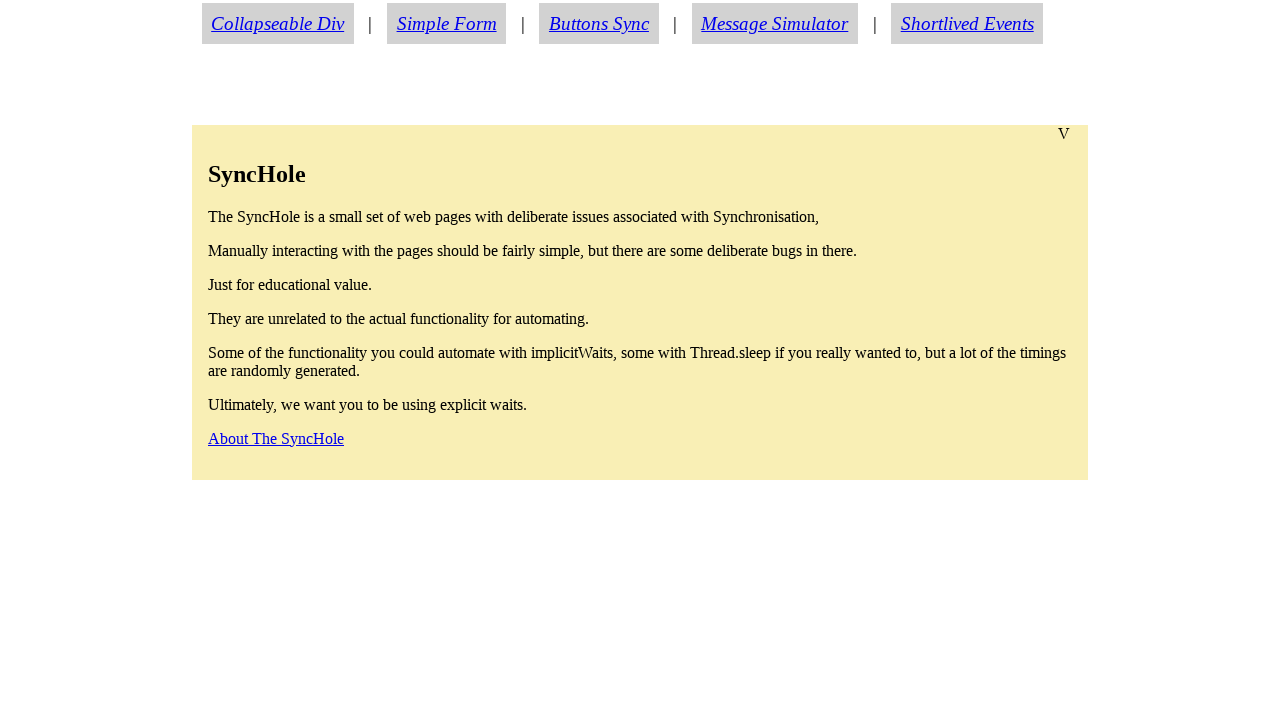

Waited 500ms for expansion animation to complete
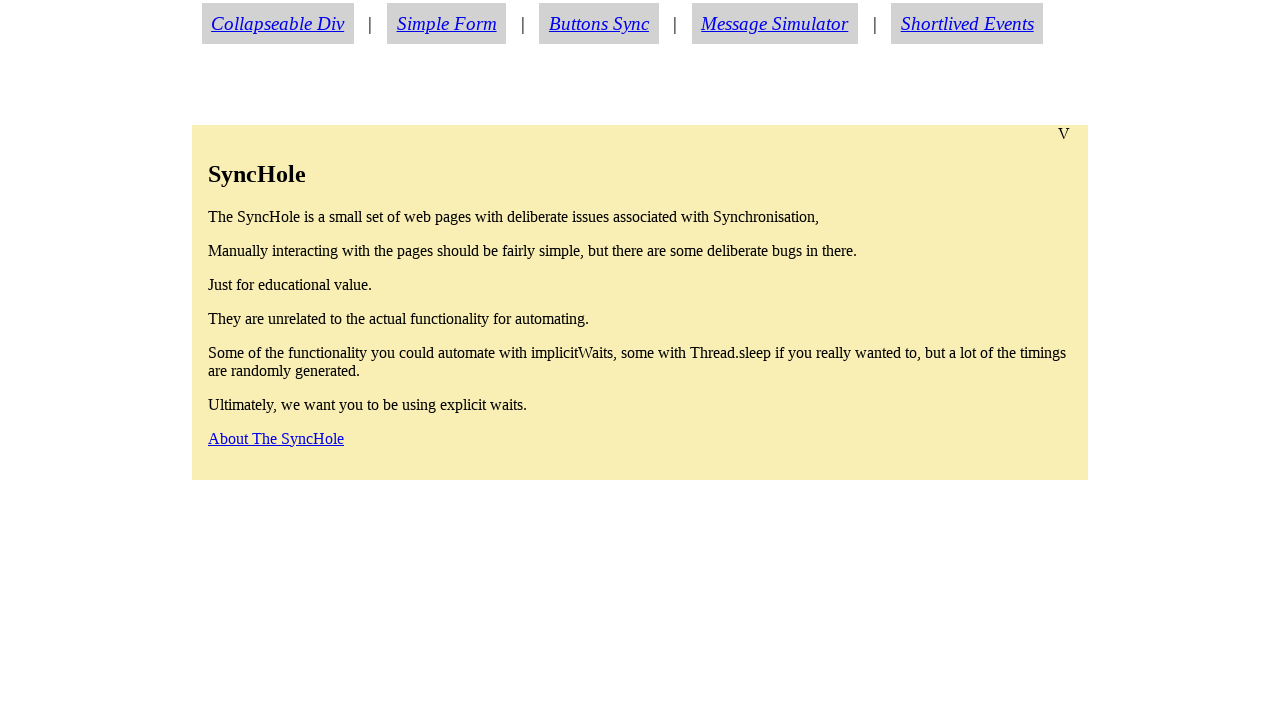

Clicked on 'About The SyncHole' link at (276, 438) on text=About The SyncHole
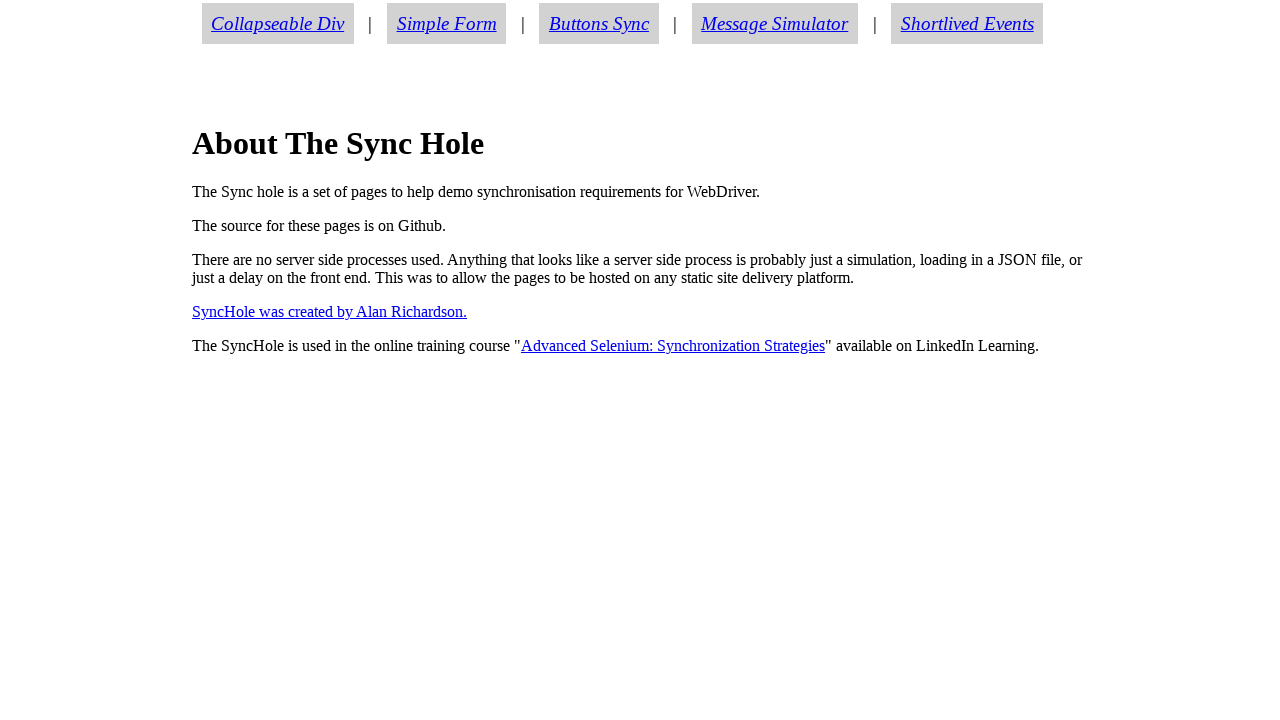

Page header (h1) element loaded
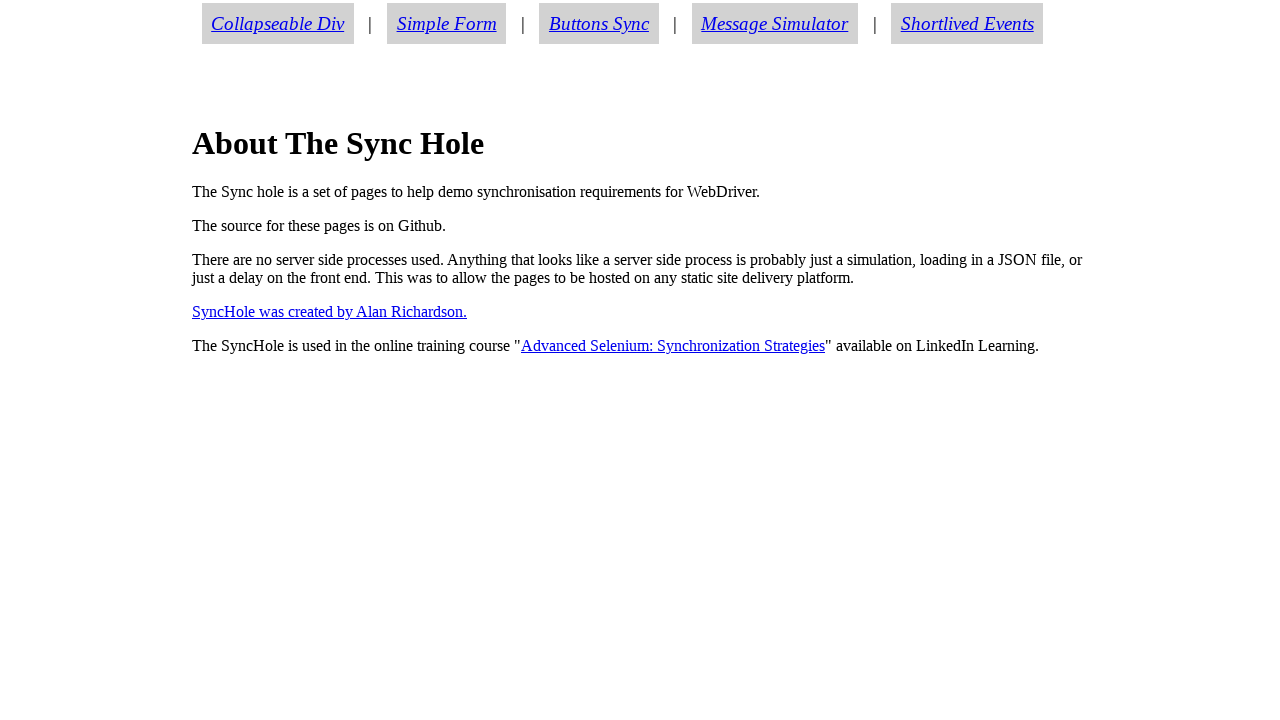

Retrieved header text: 'About The Sync Hole'
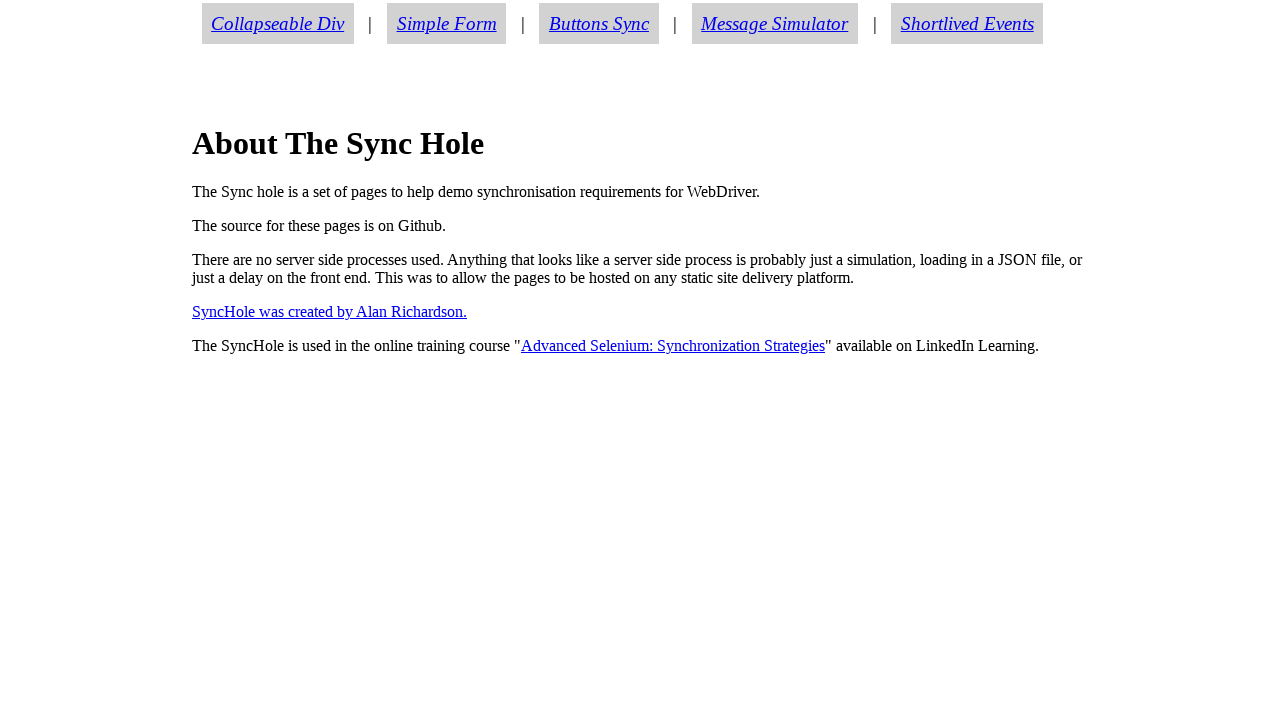

Verified header text matches expected value 'About The Sync Hole'
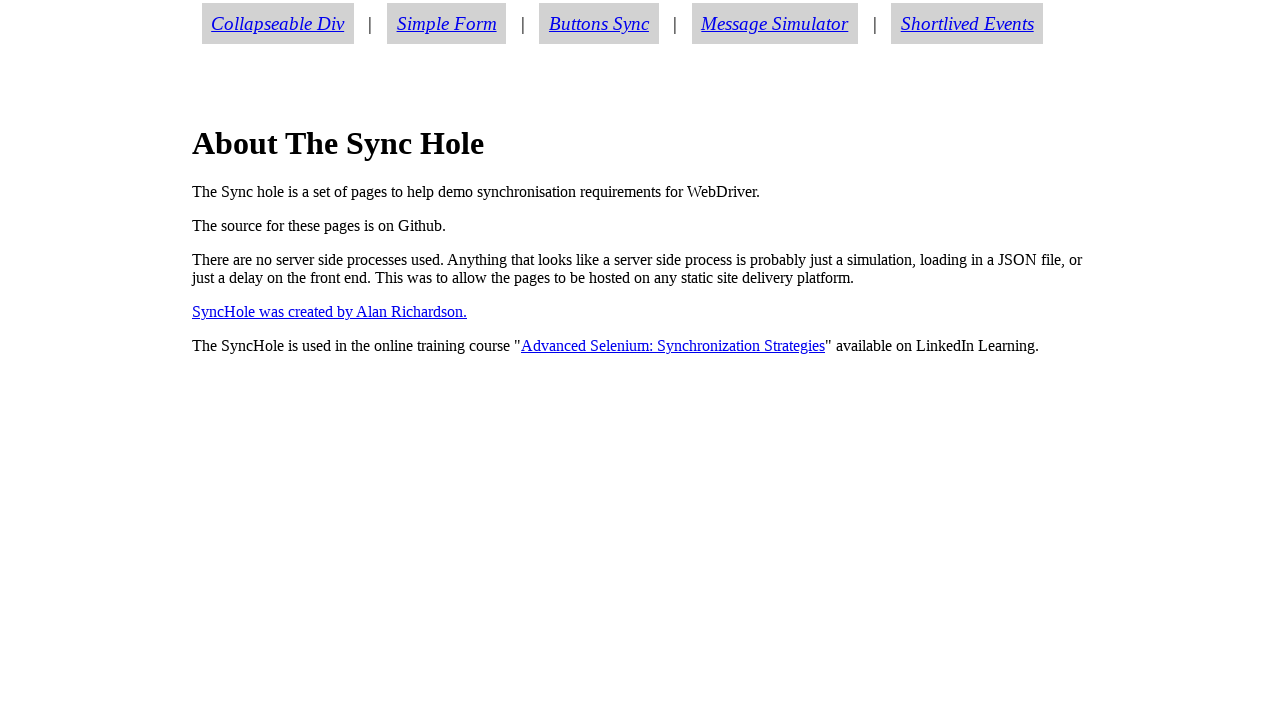

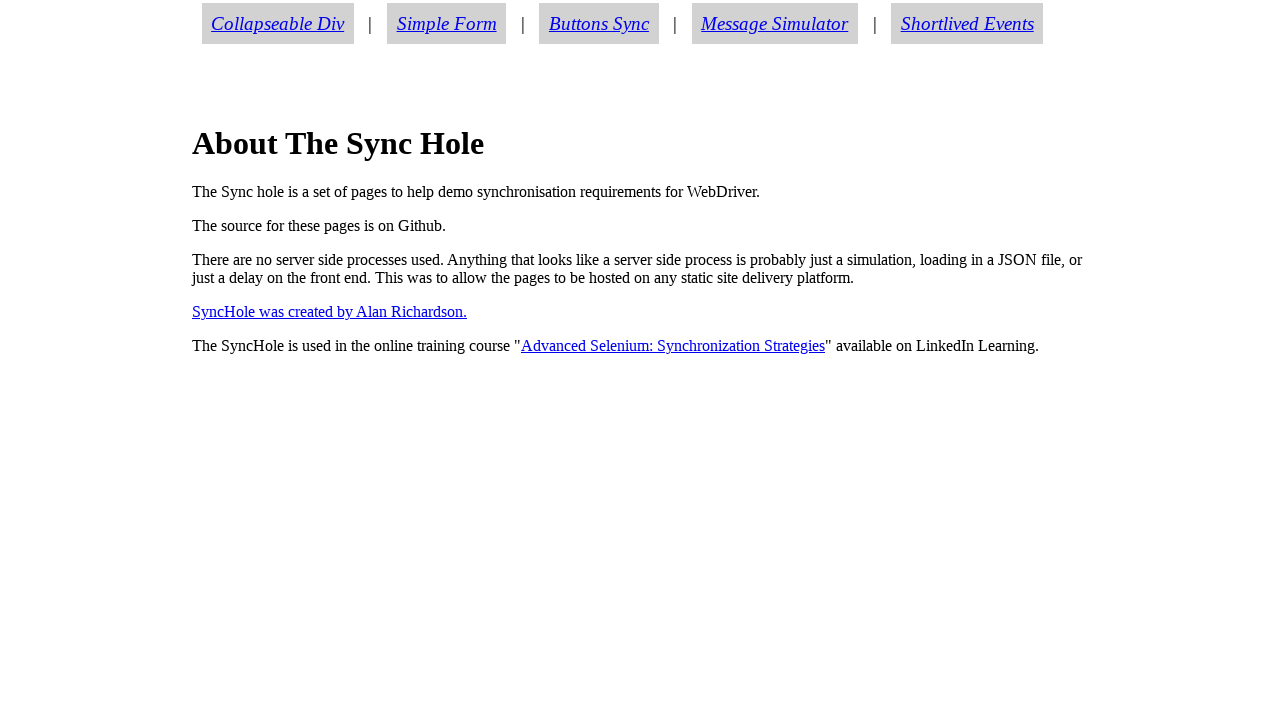